Tests user registration flow on ParaBank demo site by filling out the registration form with personal details and submitting it.

Starting URL: https://parabank.parasoft.com/parabank/register.htm

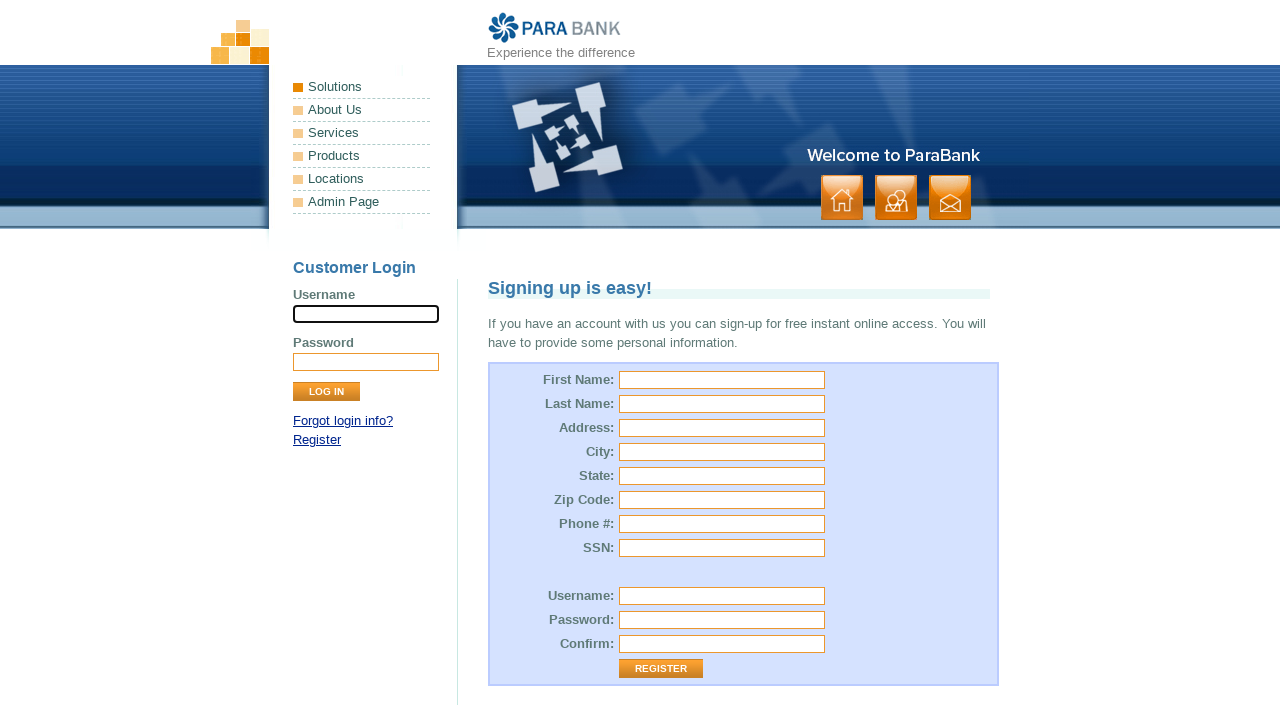

Filled first name field with 'Michael' on #customer\.firstName
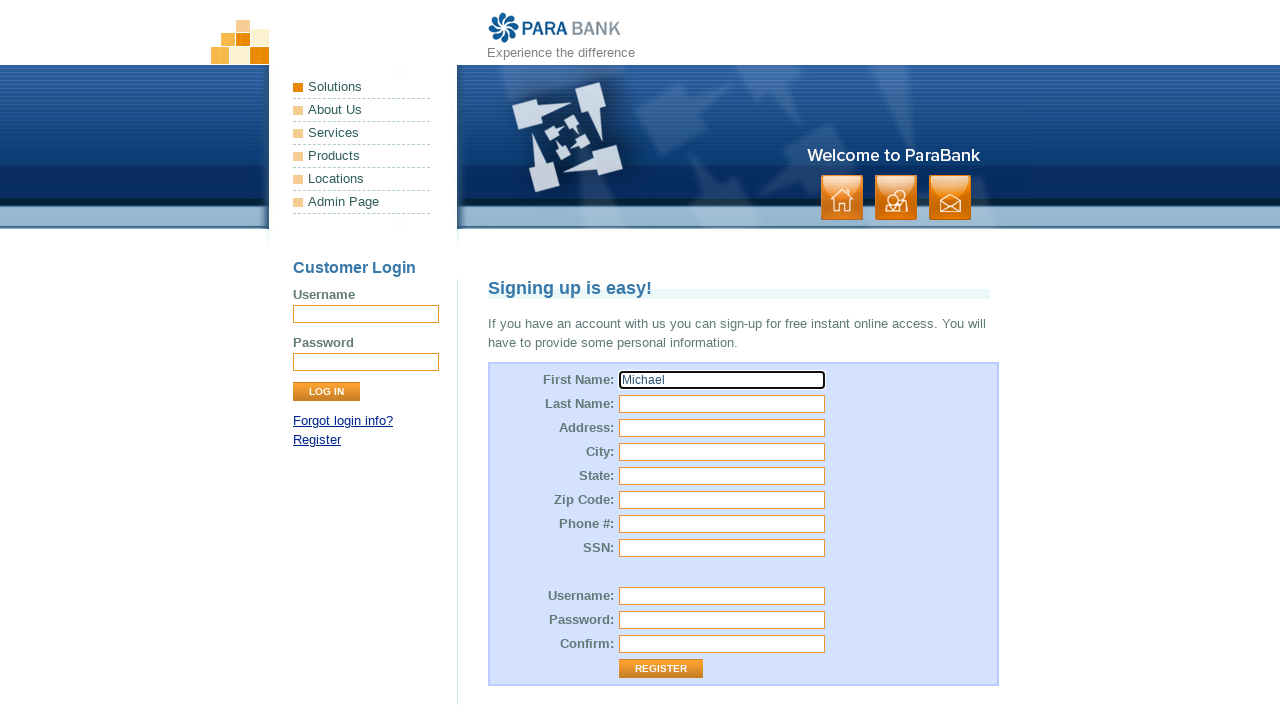

Filled last name field with 'Thompson' on #customer\.lastName
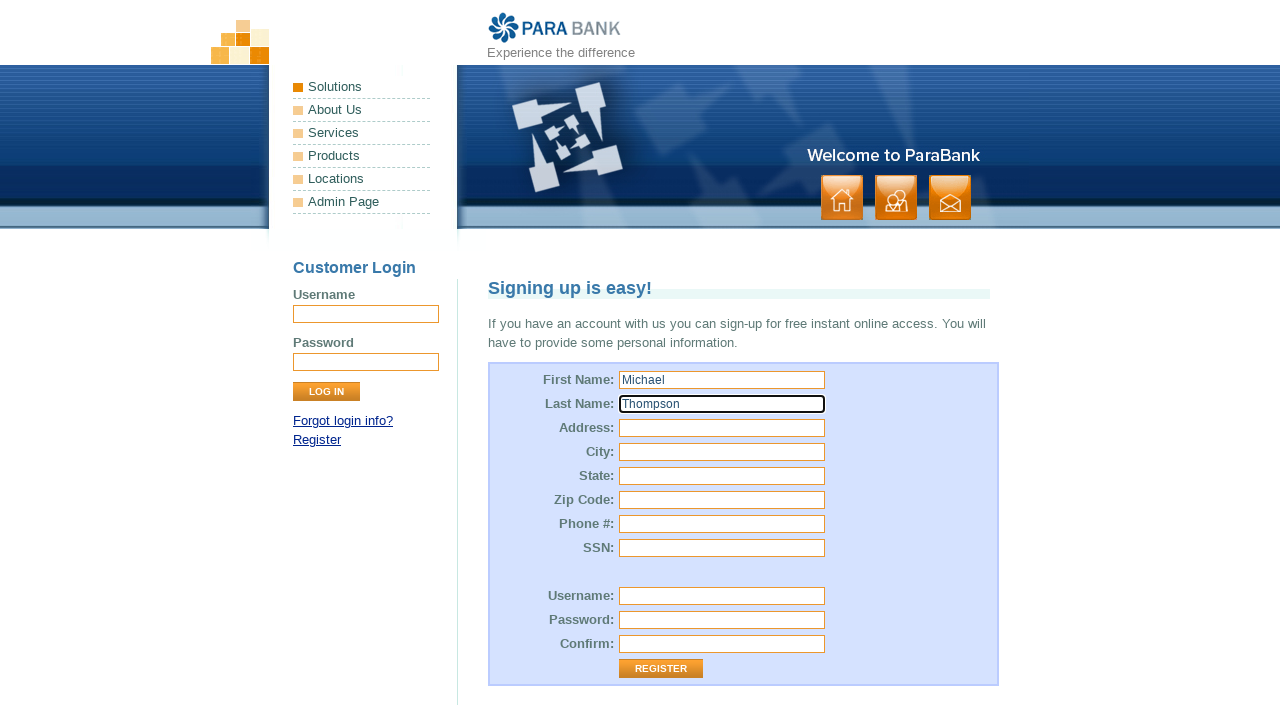

Filled street address field with '742 Evergreen Terrace' on #customer\.address\.street
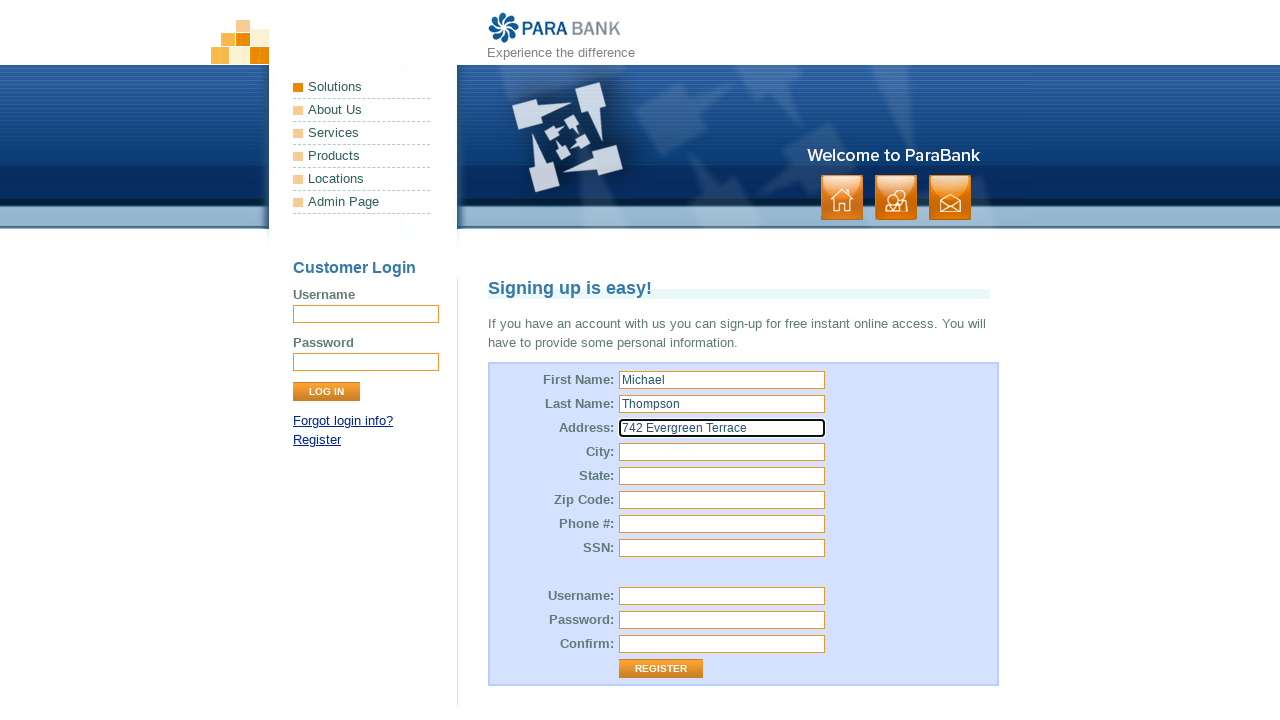

Filled city field with 'Springfield' on #customer\.address\.city
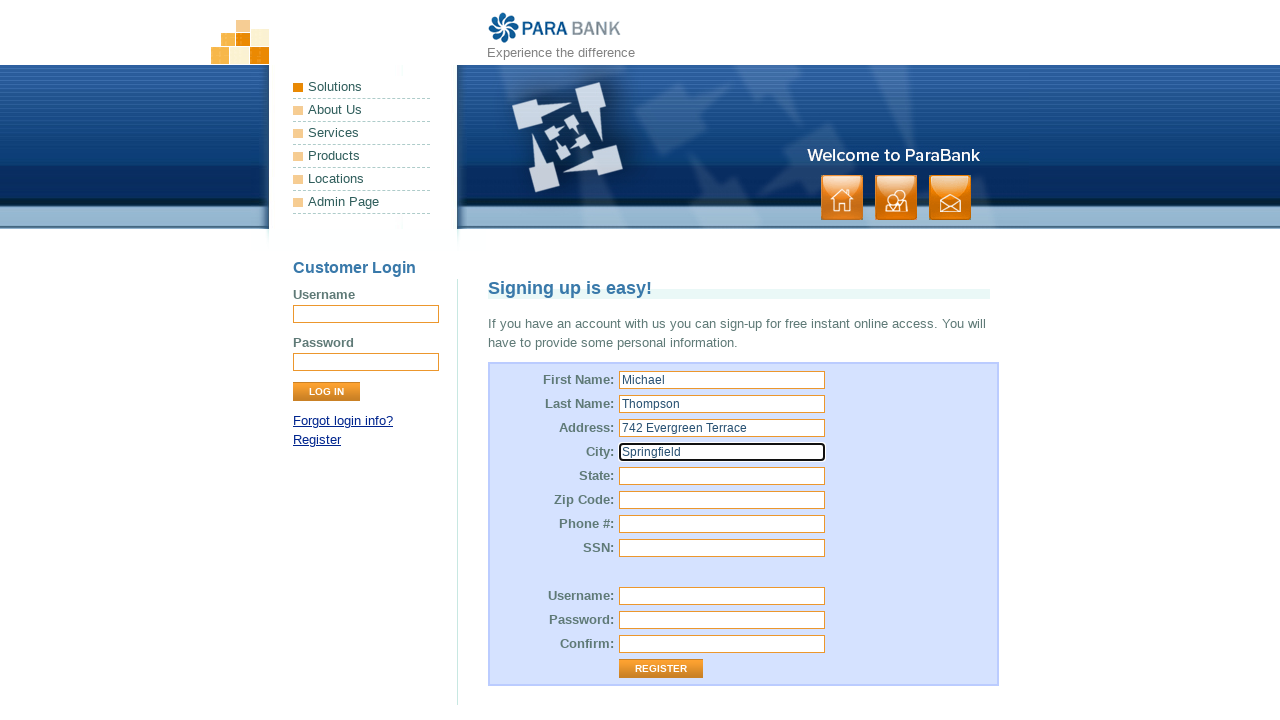

Filled state field with 'Illinois' on #customer\.address\.state
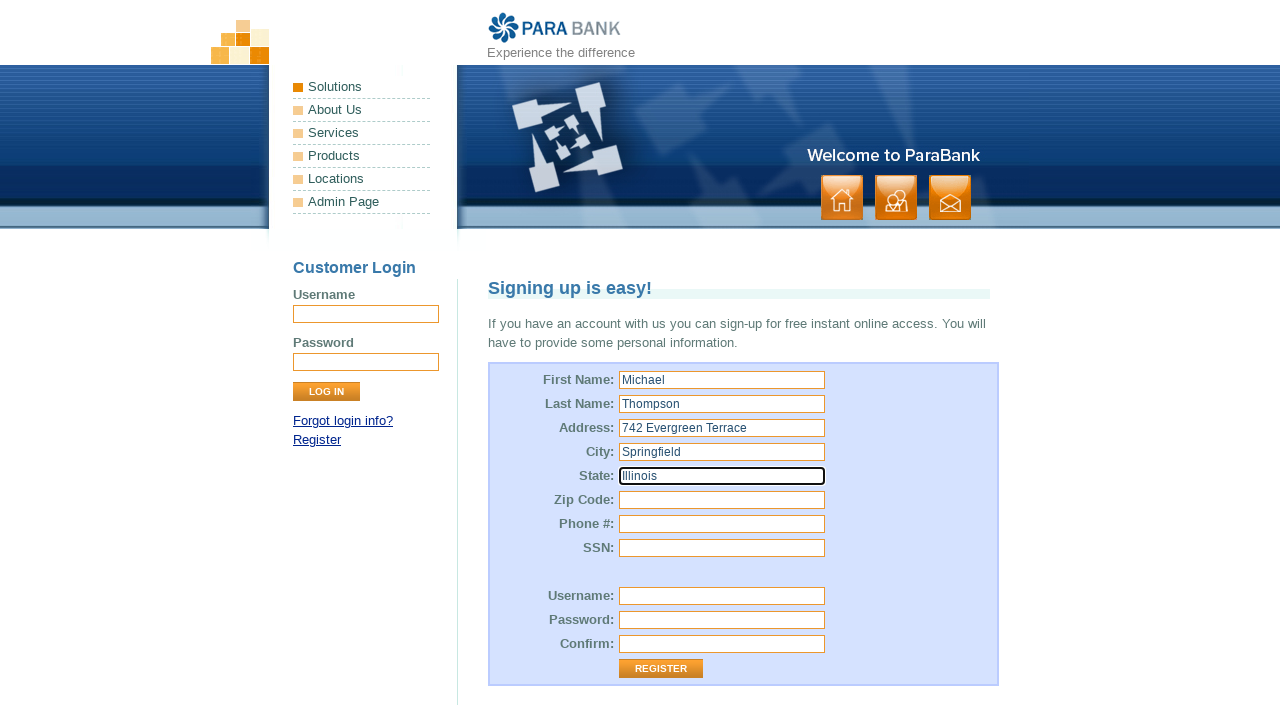

Filled zip code field with '62704' on #customer\.address\.zipCode
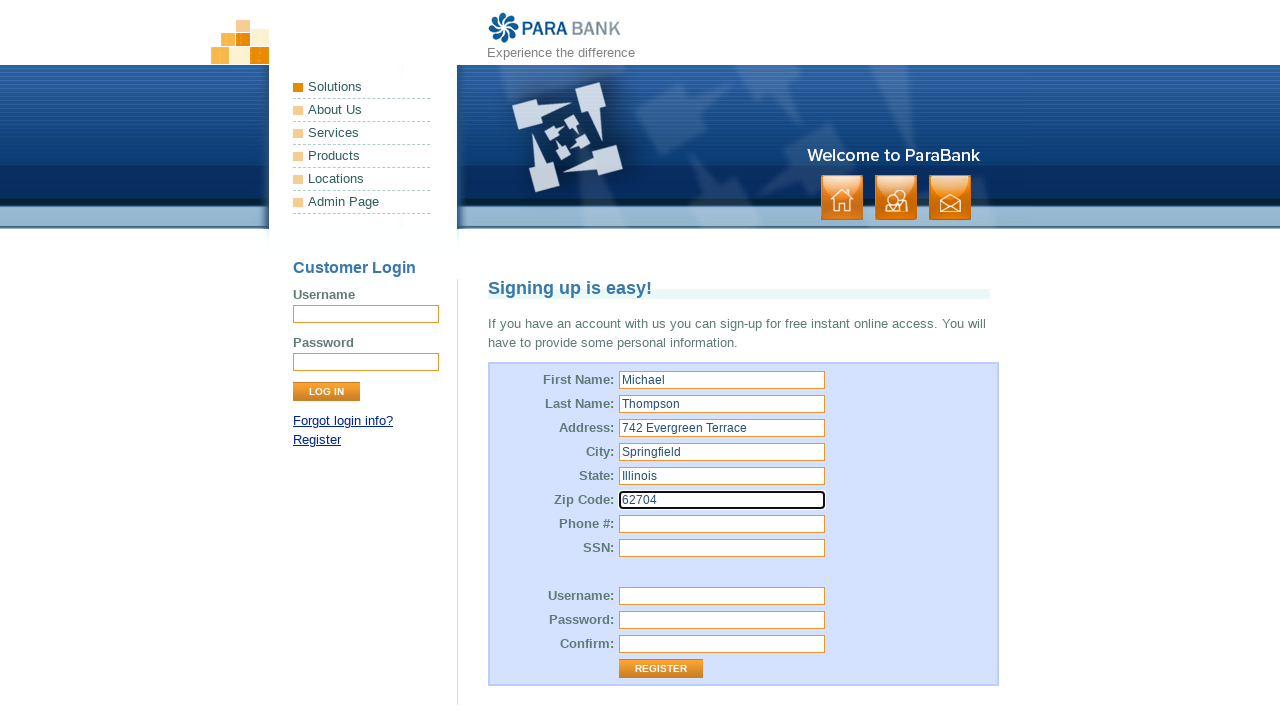

Filled phone number field with '555-234-5678' on #customer\.phoneNumber
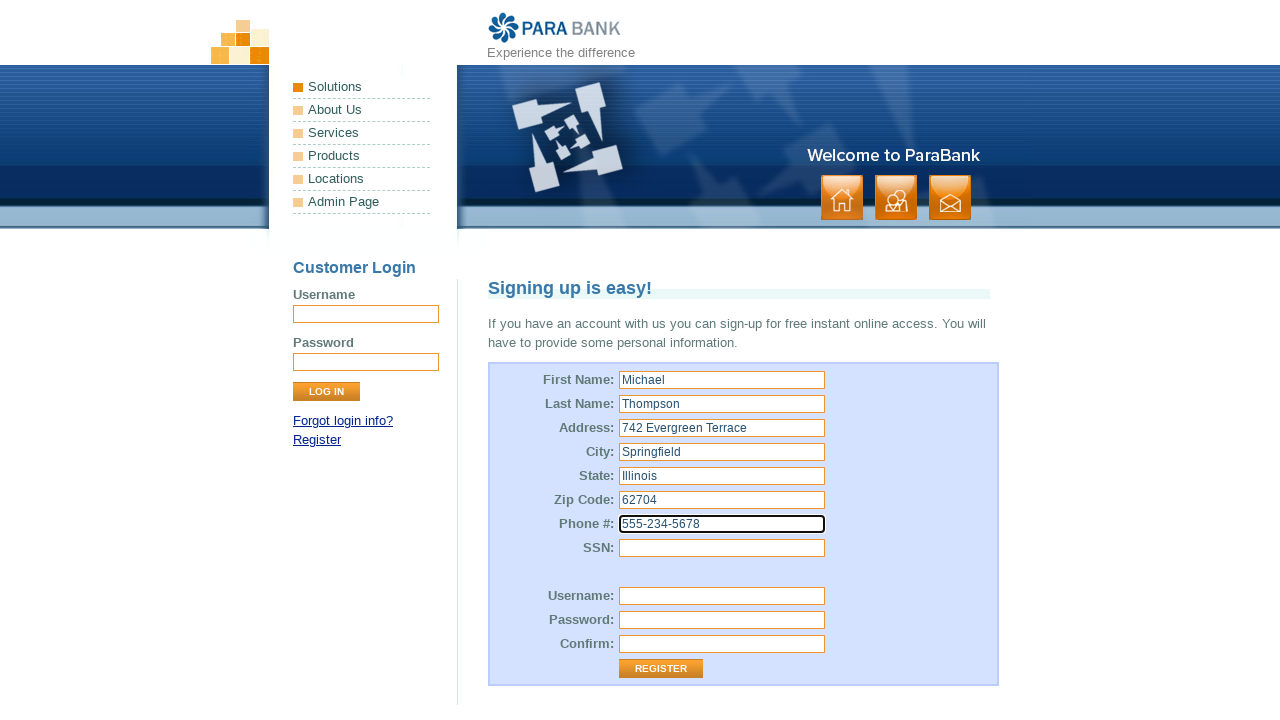

Filled SSN field with '123-45-6789' on #customer\.ssn
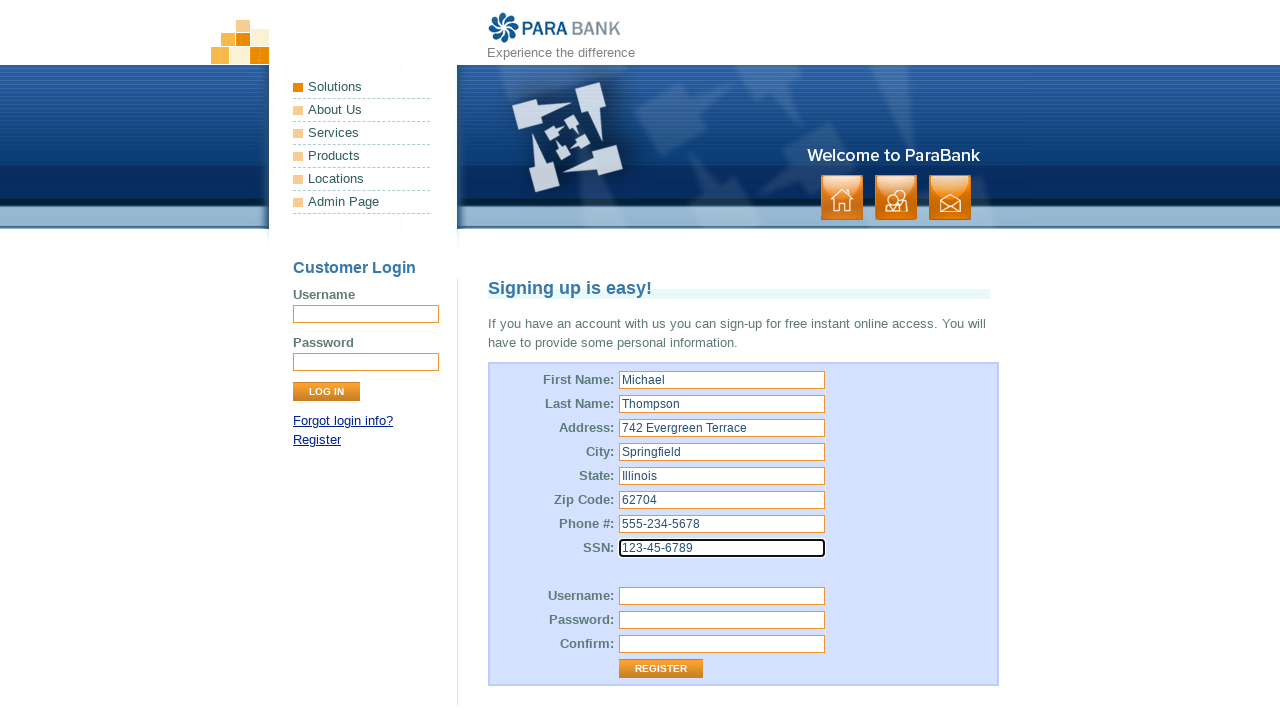

Filled username field with 'mthompson2024' on #customer\.username
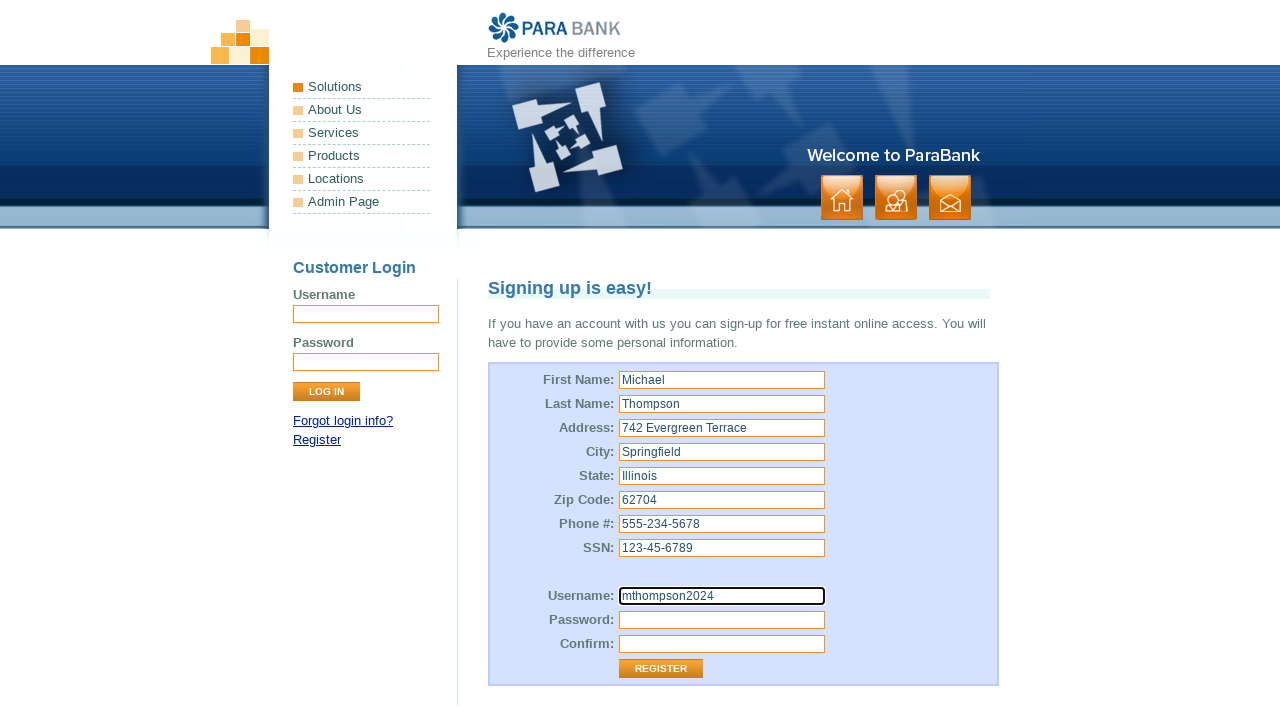

Filled password field with 'SecurePass123!' on #customer\.password
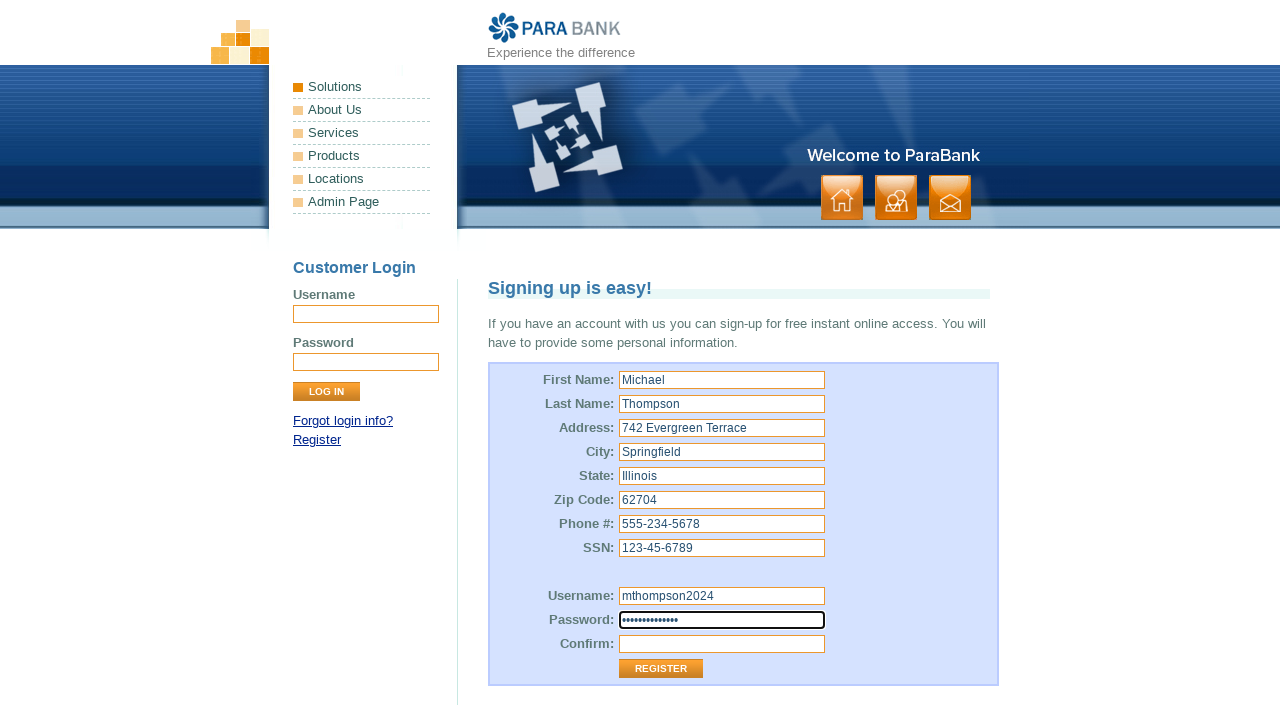

Filled repeated password field with 'SecurePass123!' on #repeatedPassword
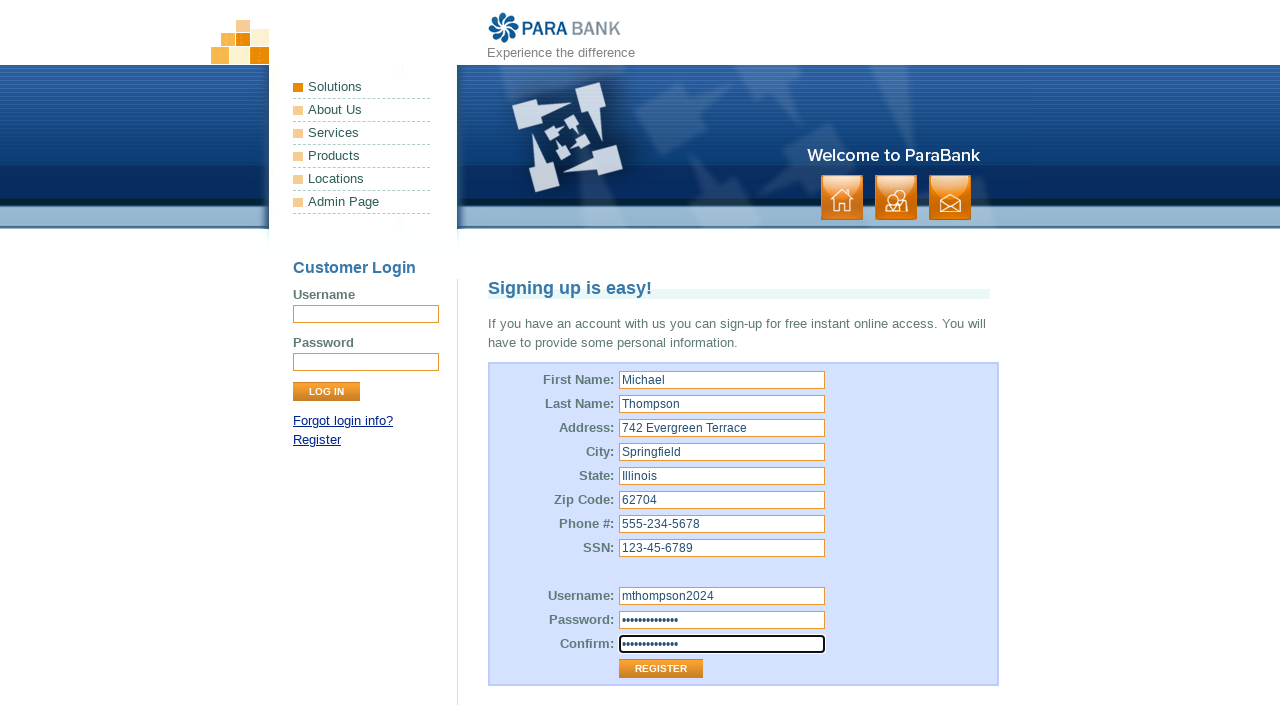

Clicked Register button to submit registration form at (661, 669) on internal:role=button[name="Register"i]
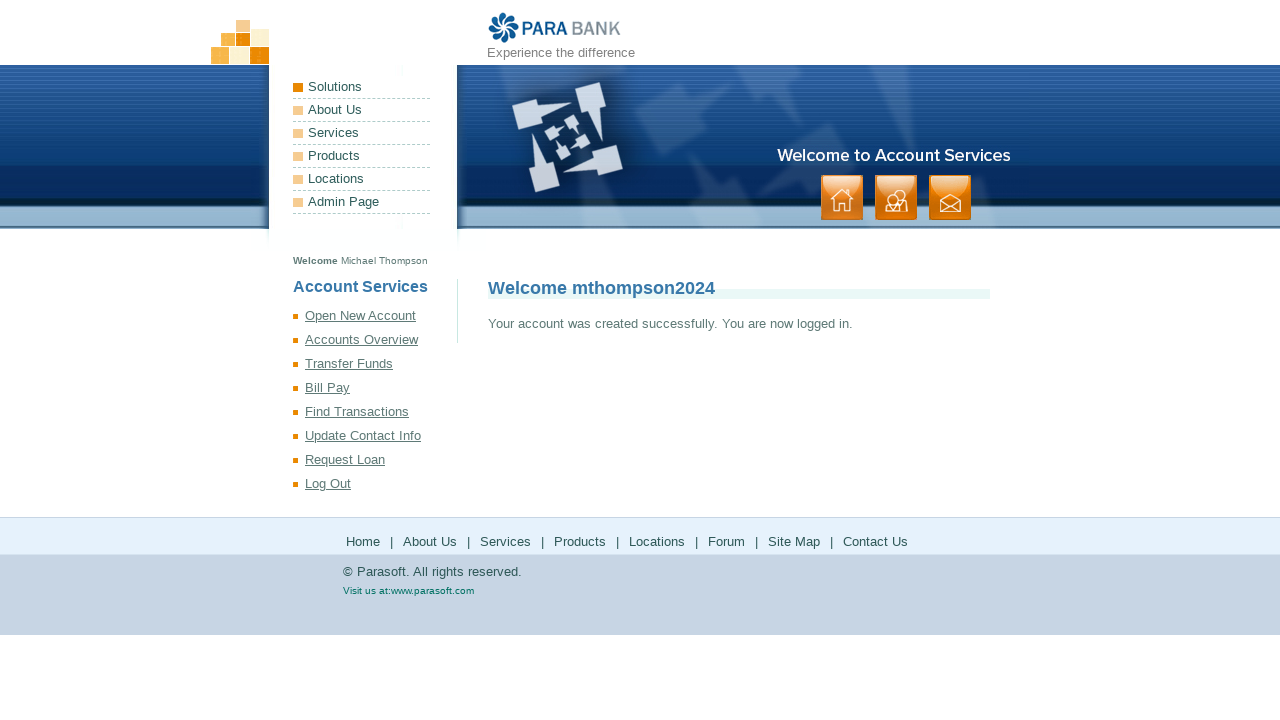

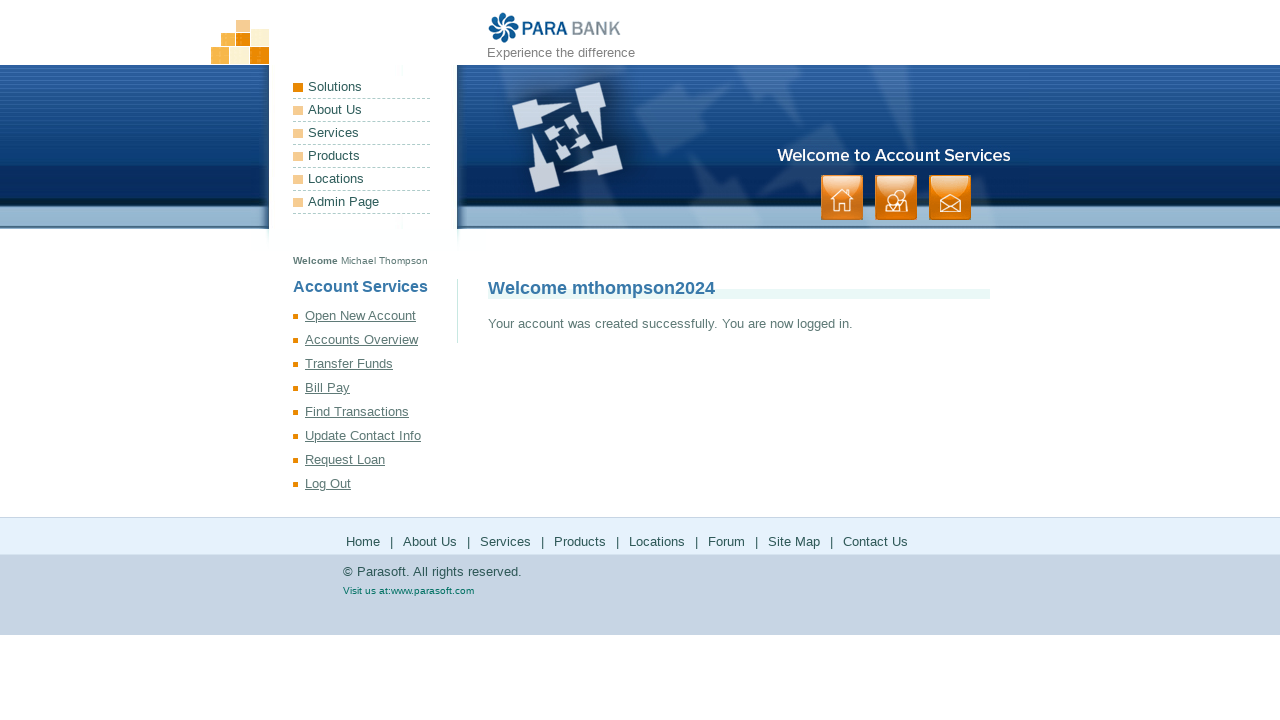